Navigates to the Hypernom playing page and verifies it loads successfully

Starting URL: http://playing.hypernom.com/

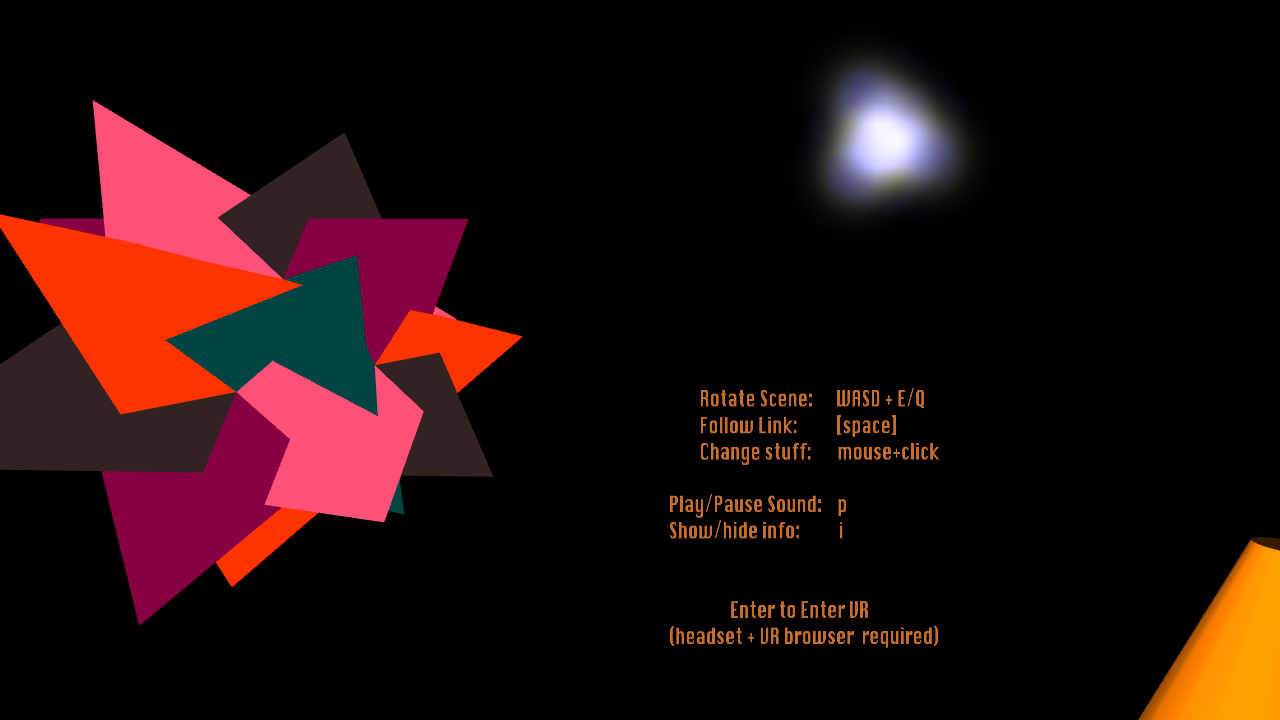

Navigated to Hypernom playing page
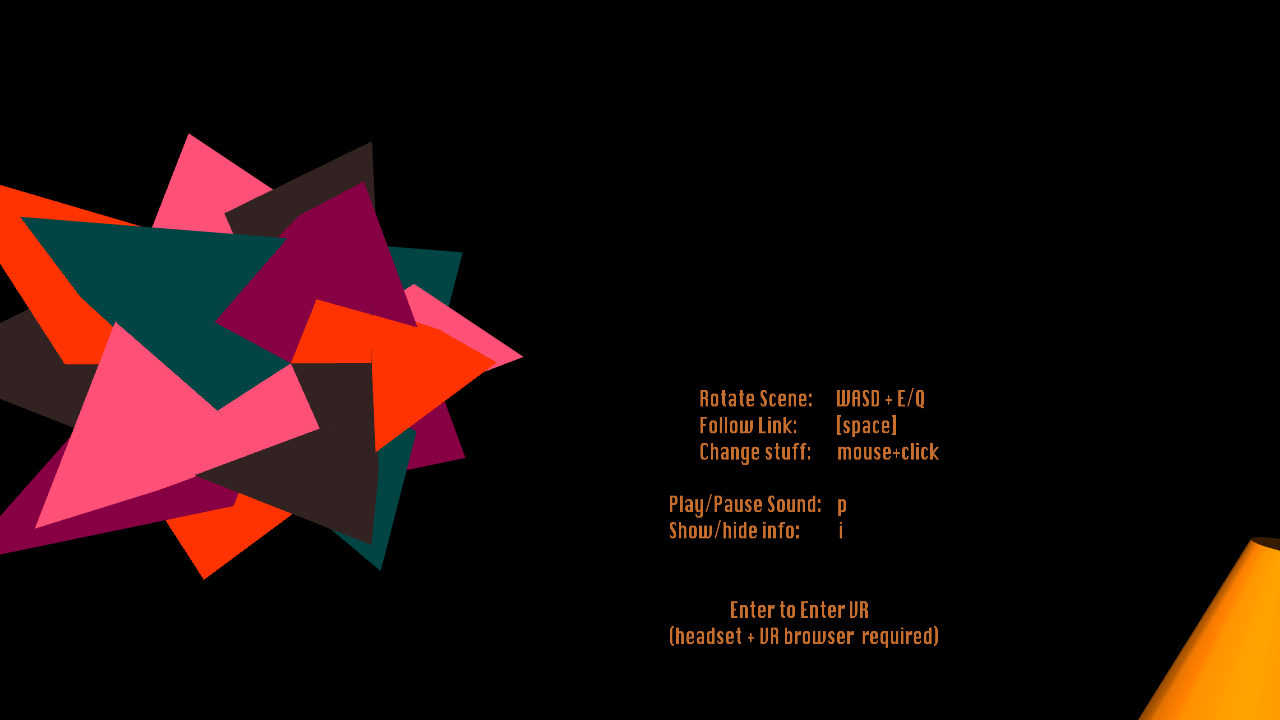

Page DOM content loaded successfully
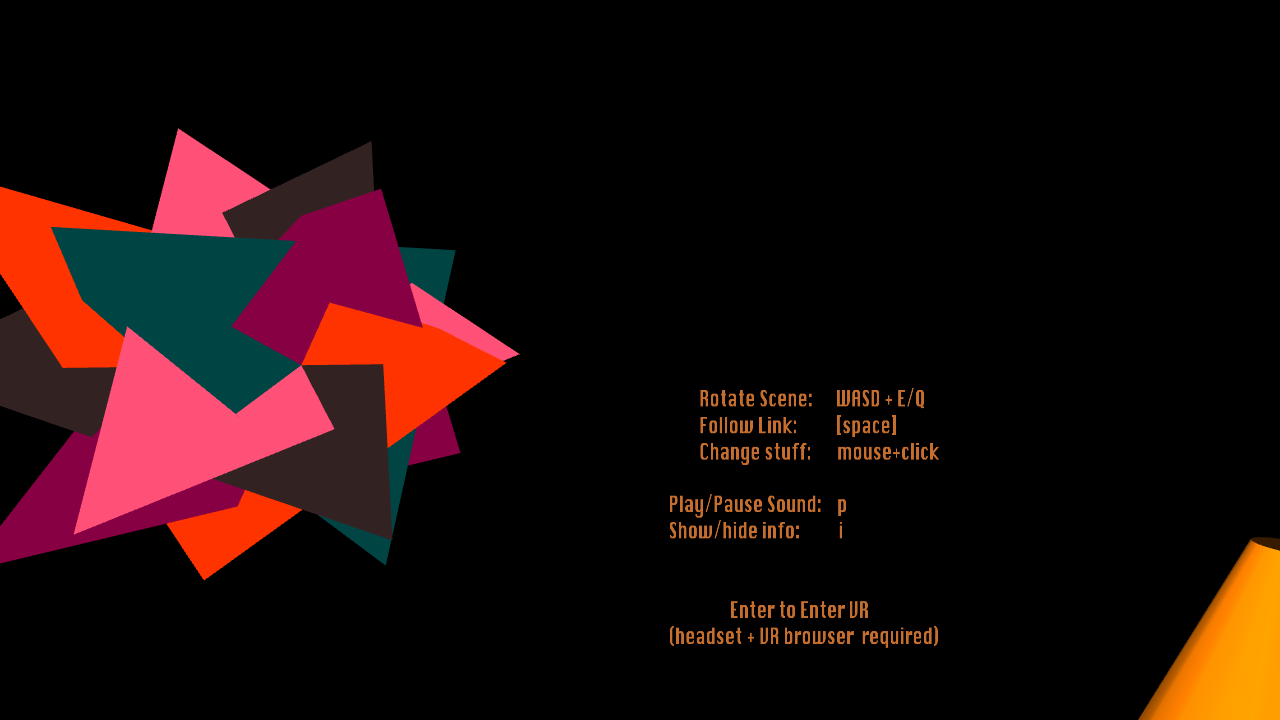

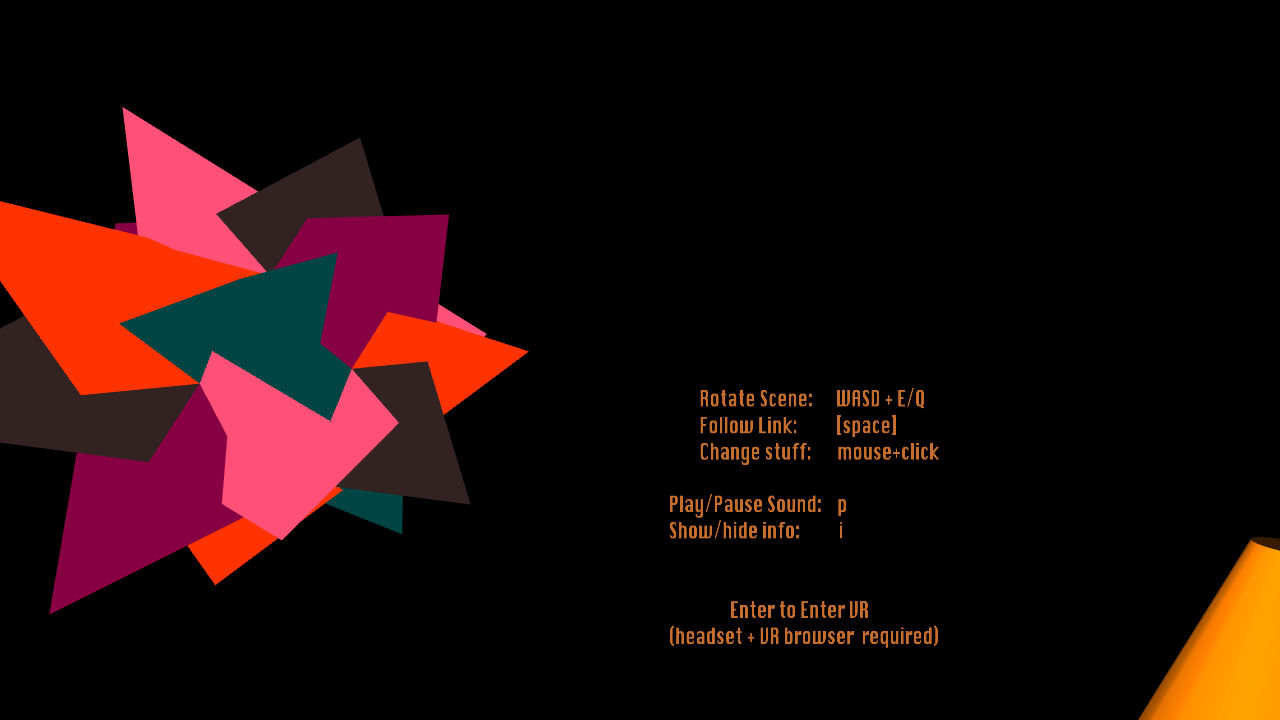